Tests drag and drop functionality by dragging a draggable element and dropping it onto a droppable target area on the jQueryUI demo page.

Starting URL: https://jqueryui.com/droppable/

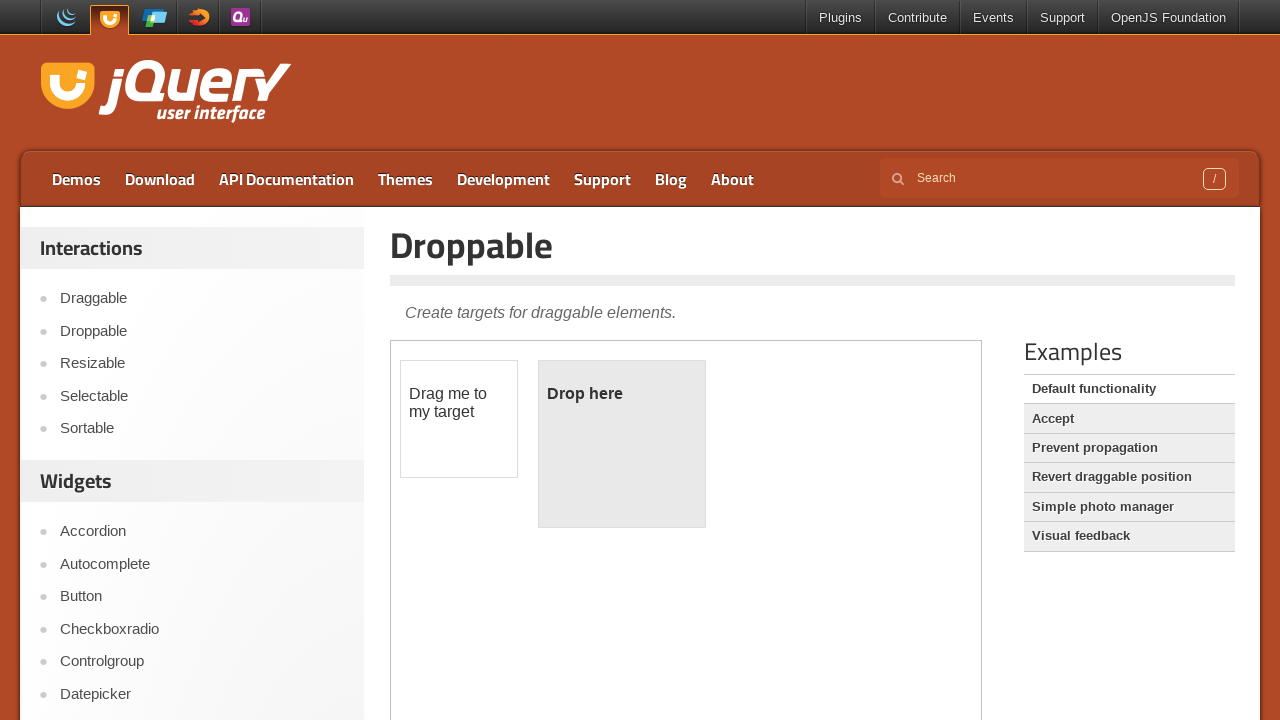

Located the iframe containing the drag and drop demo
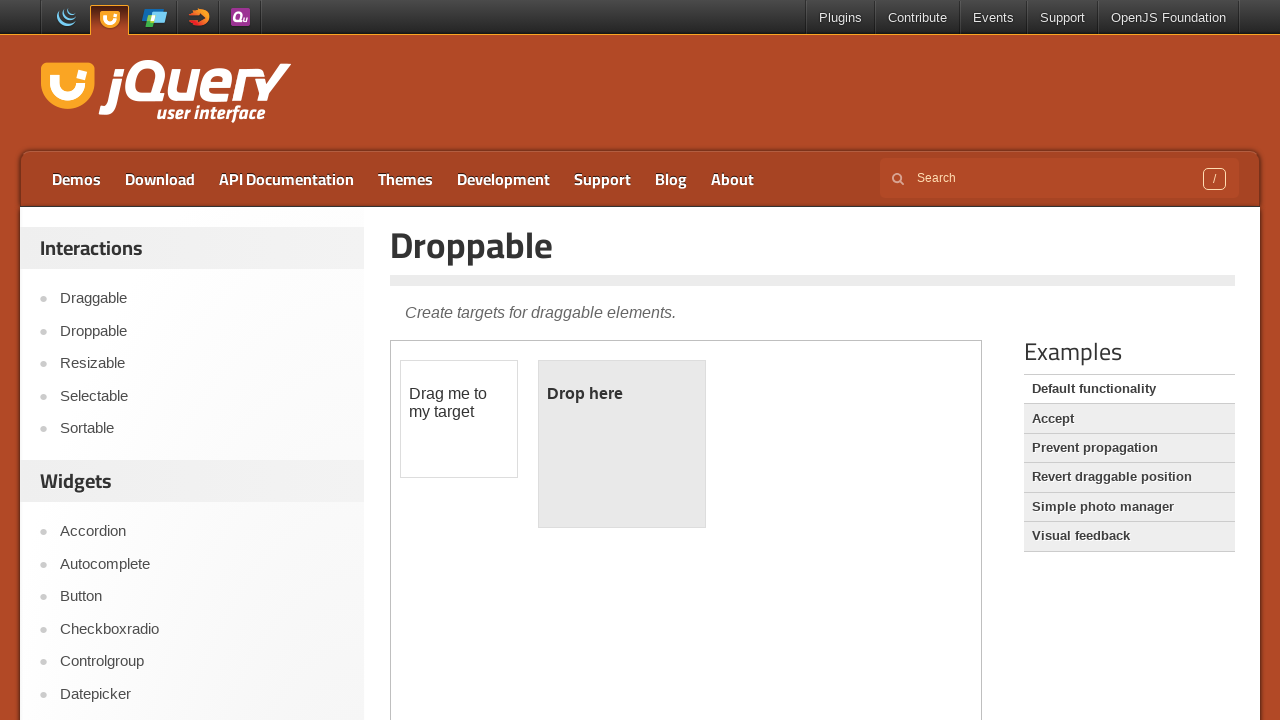

Located the draggable element with ID 'draggable'
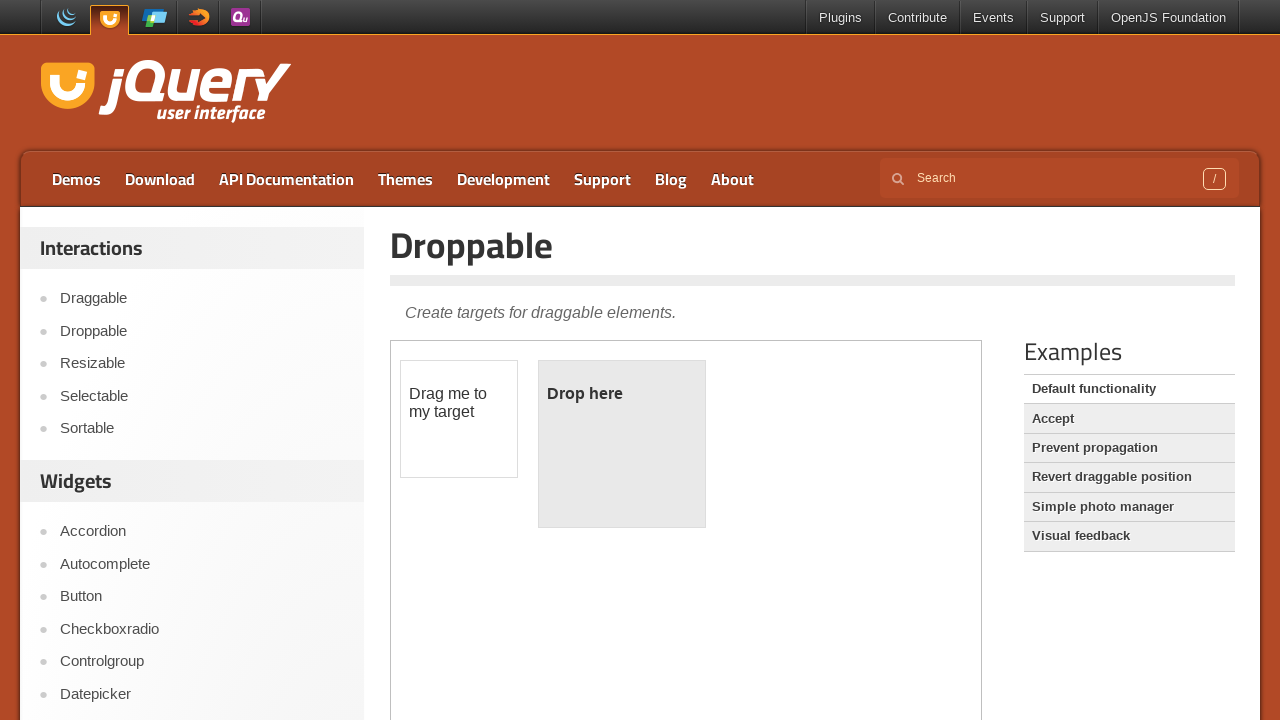

Located the droppable target area with ID 'droppable'
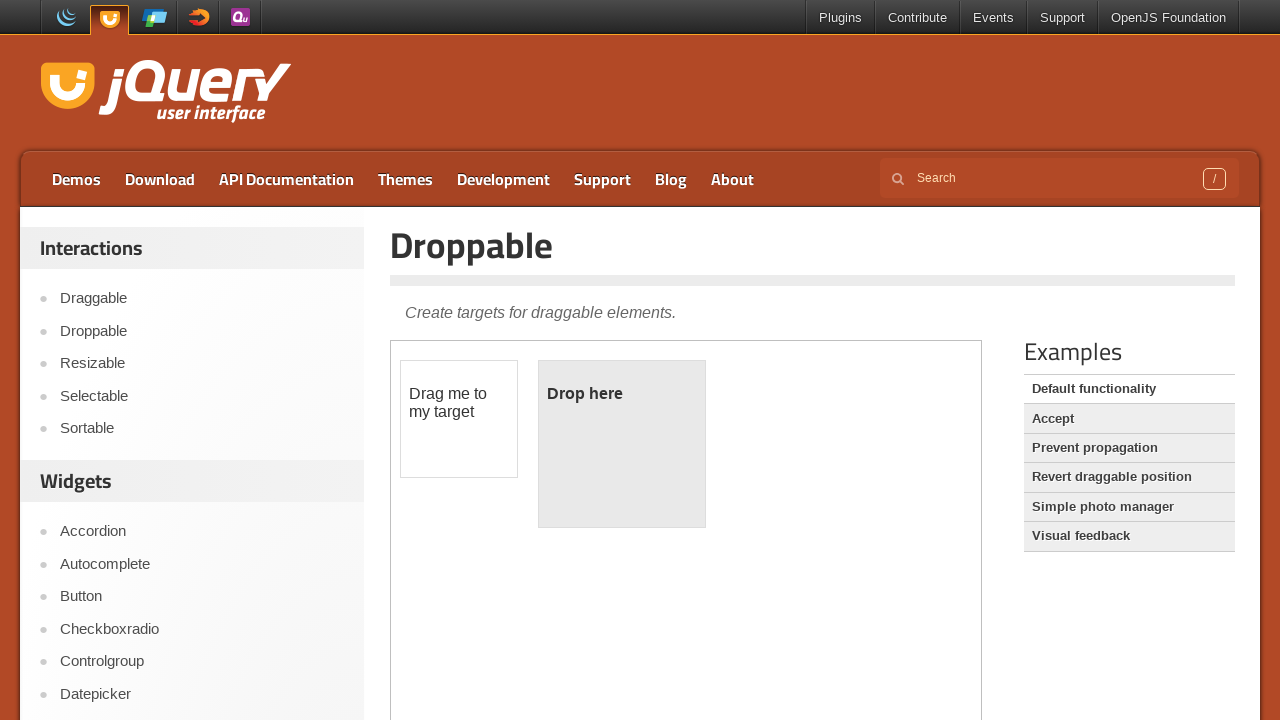

Dragged the draggable element and dropped it onto the droppable target area at (622, 444)
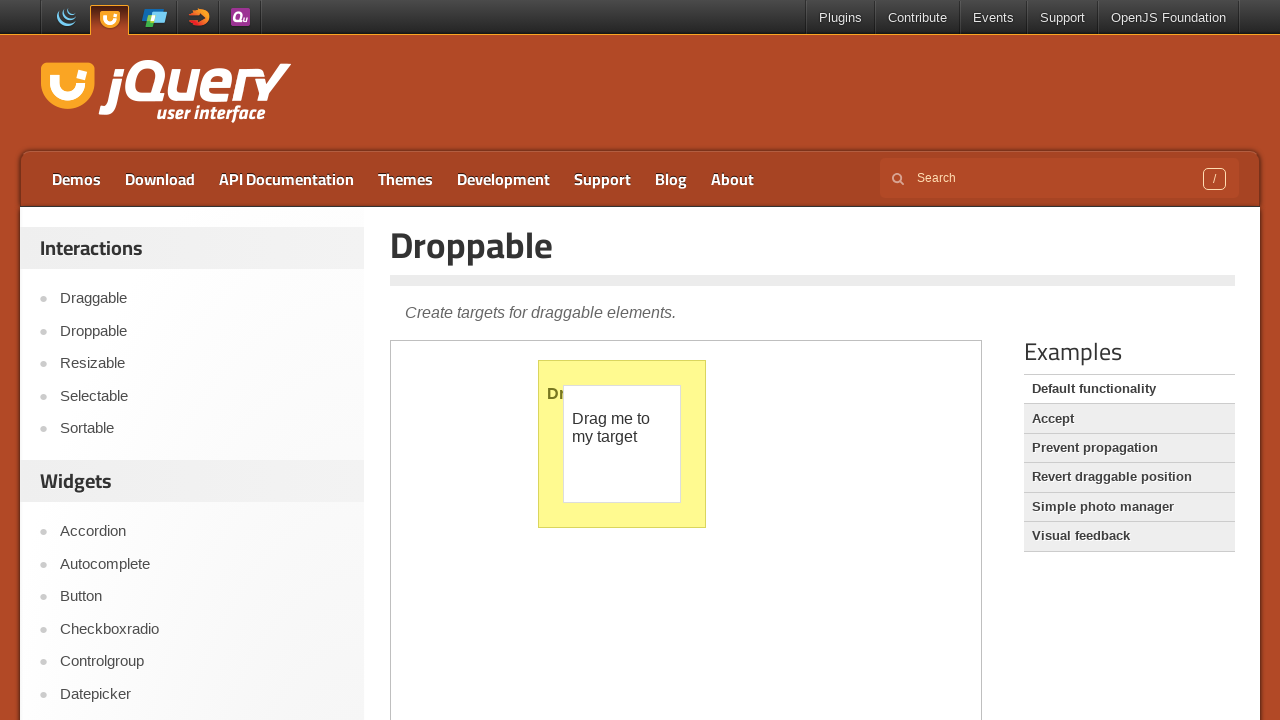

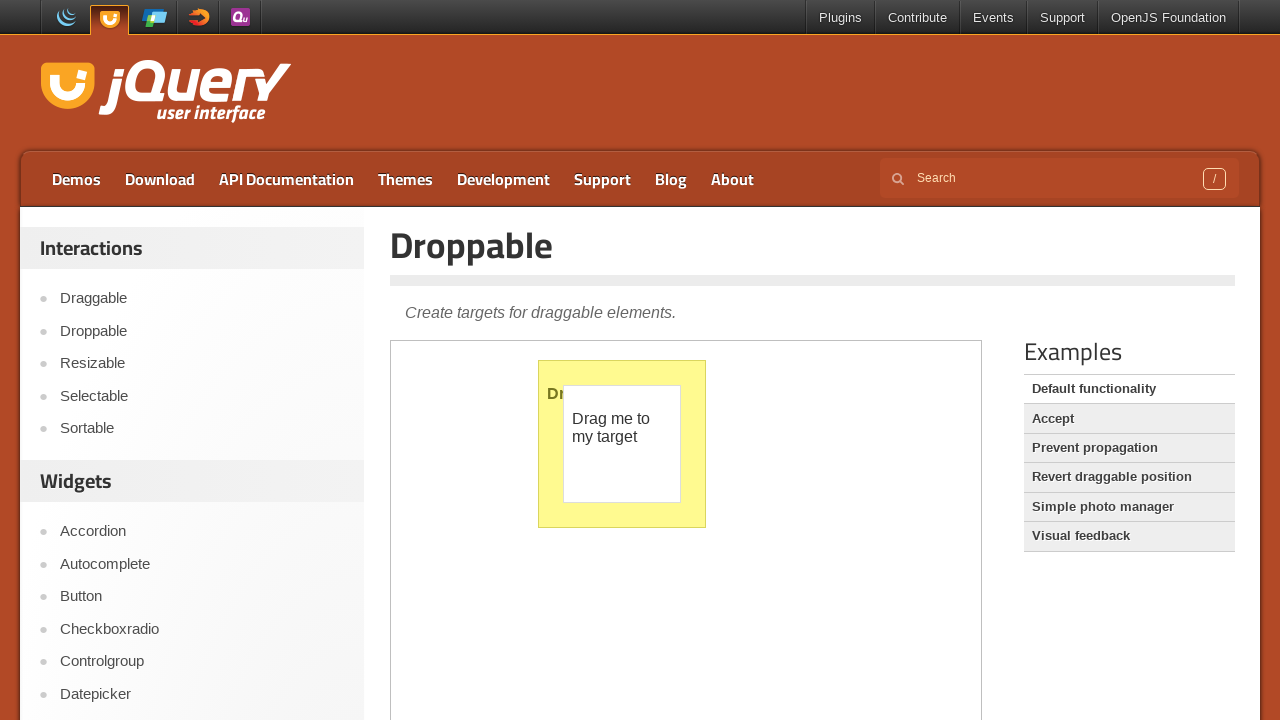